Clicks and selects the second checkbox in the form

Starting URL: https://testpages.herokuapp.com/styled/basic-html-form-test.html

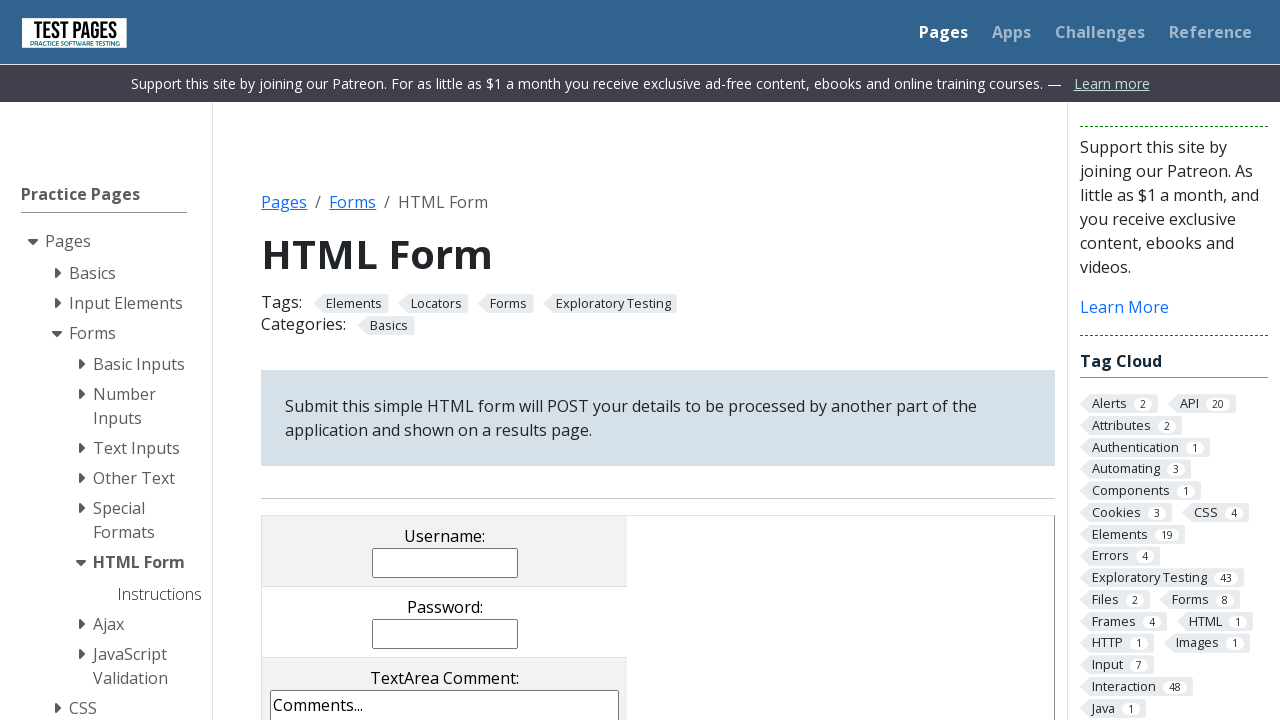

Navigated to basic HTML form test page
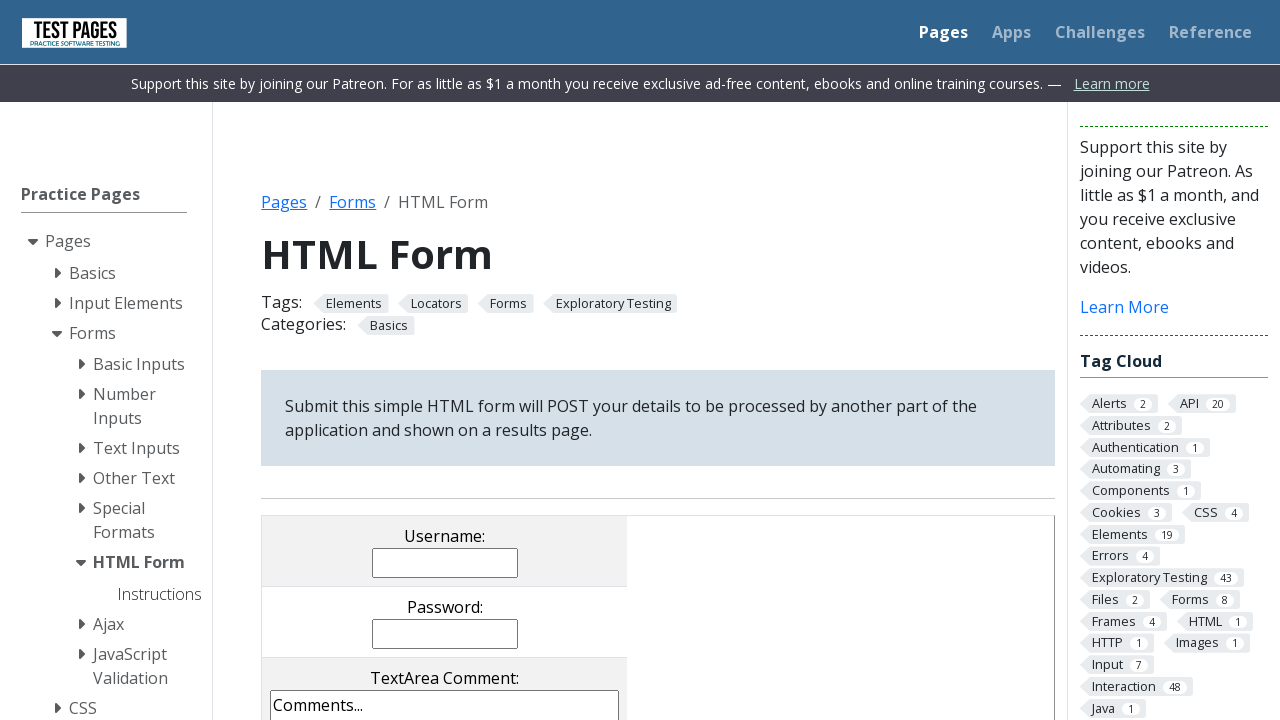

Clicked the second checkbox in the form at (402, 360) on xpath=//*[@id='HTMLFormElements']/table/tbody/tr[5]/td/input[2]
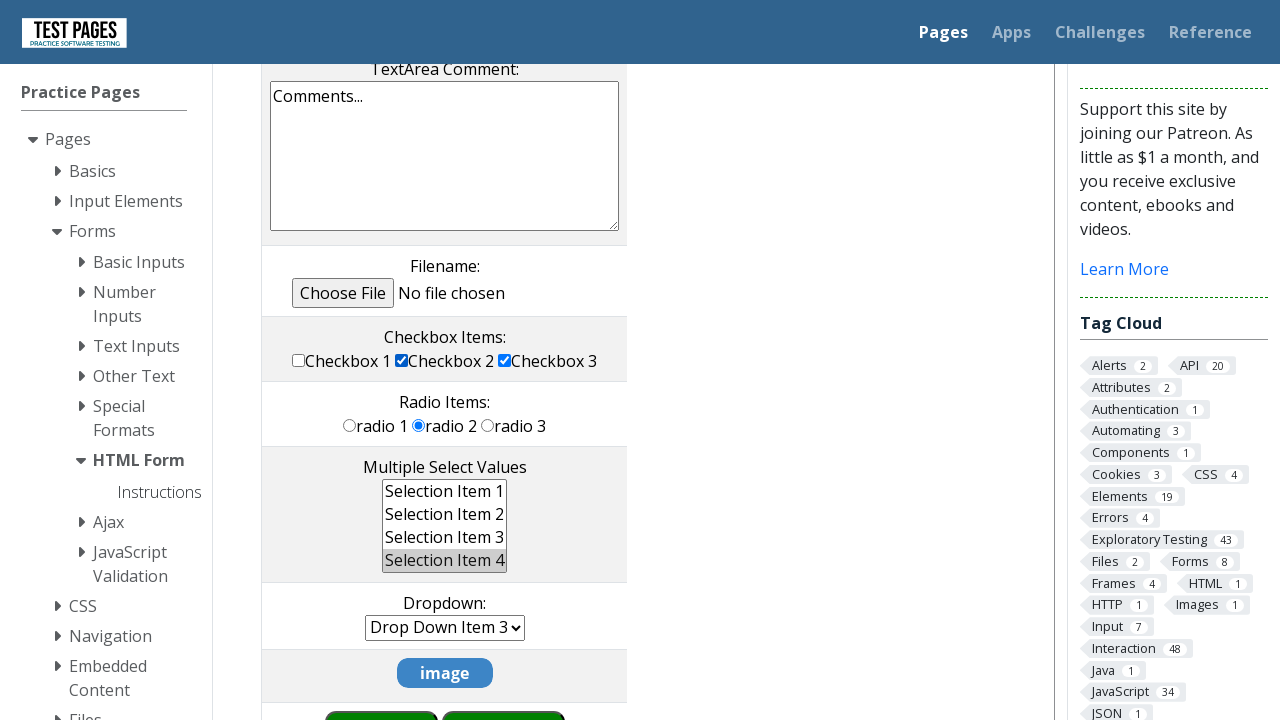

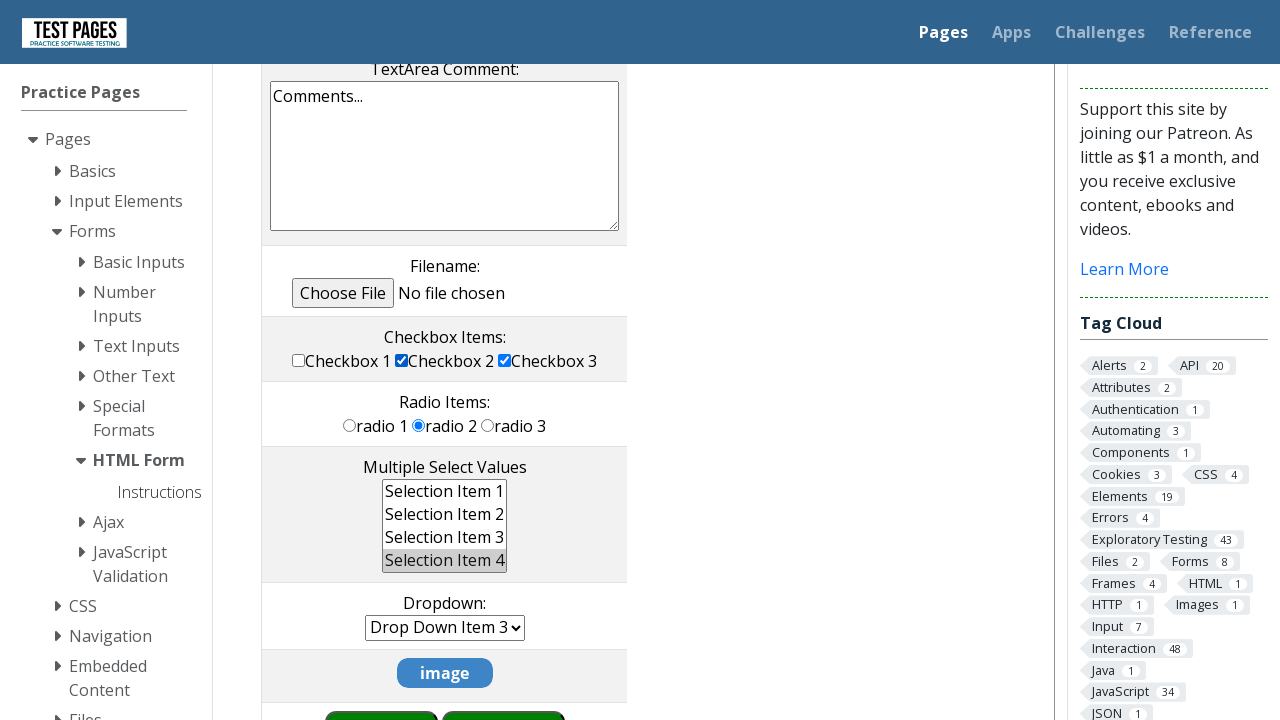